Navigates to Flipkart homepage and verifies the page loads successfully

Starting URL: https://www.flipkart.com/

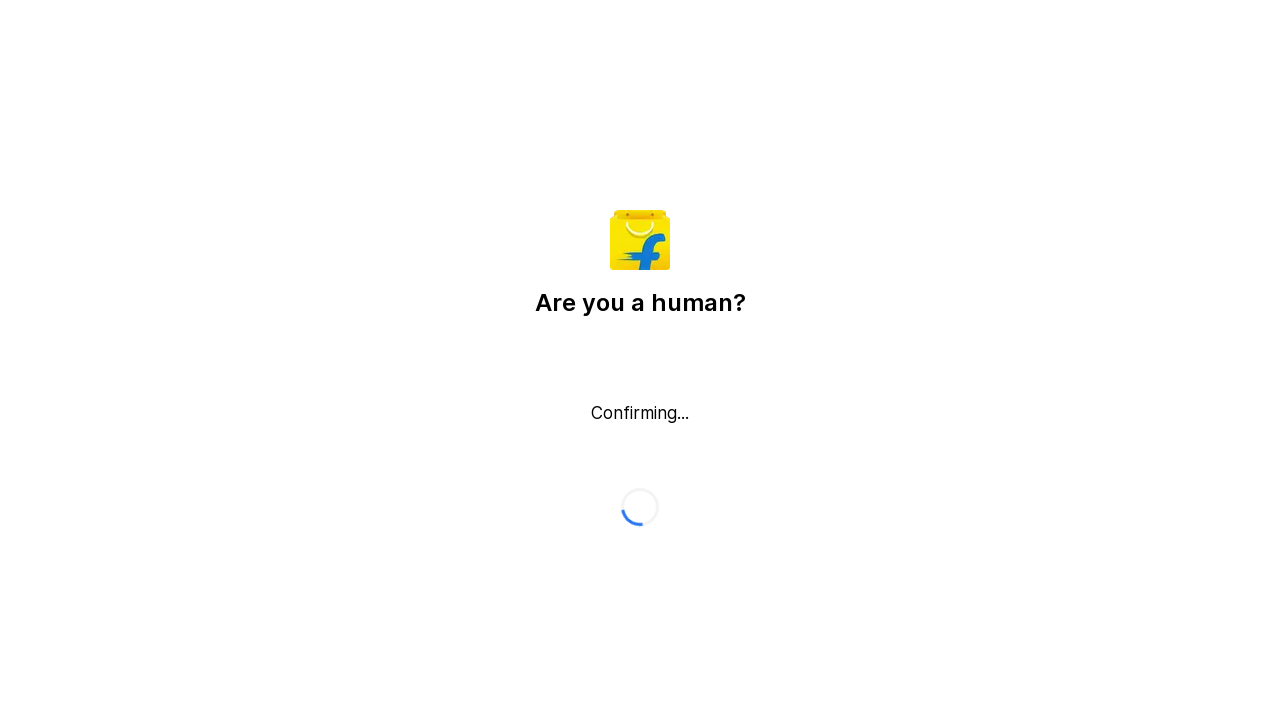

Waited for page DOM to be fully loaded
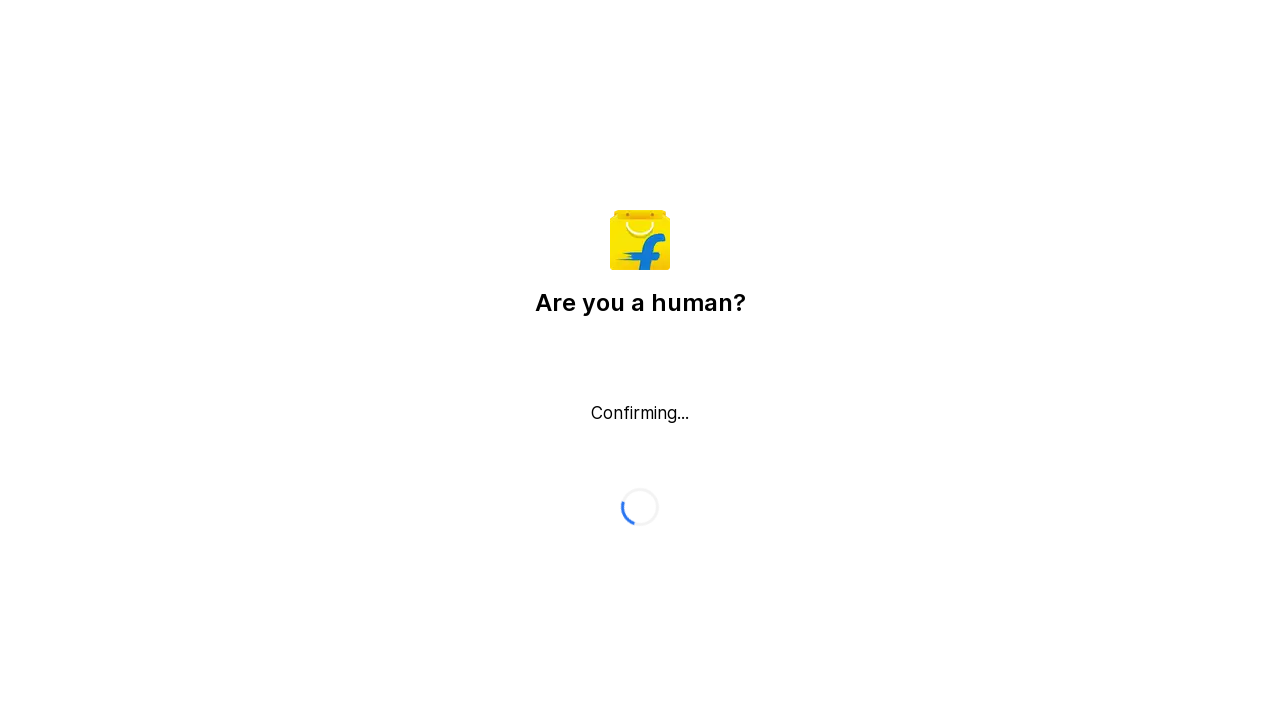

Verified body element is present - Flipkart homepage loaded successfully
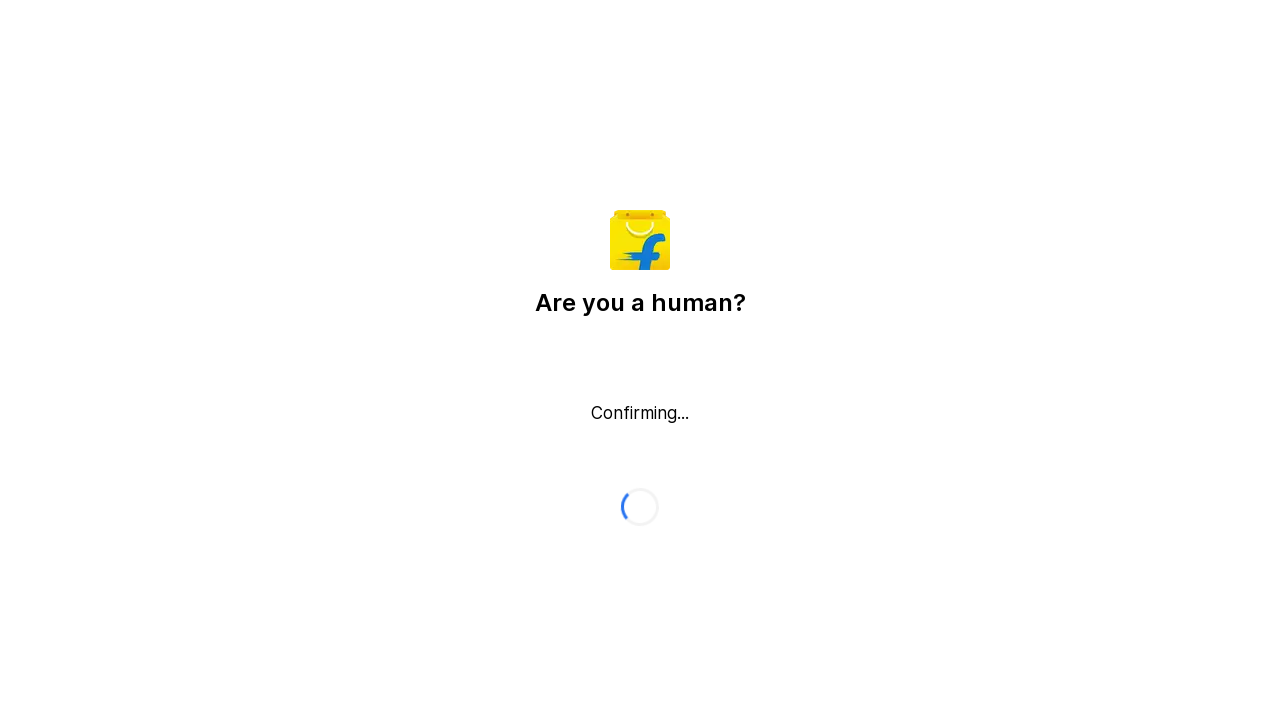

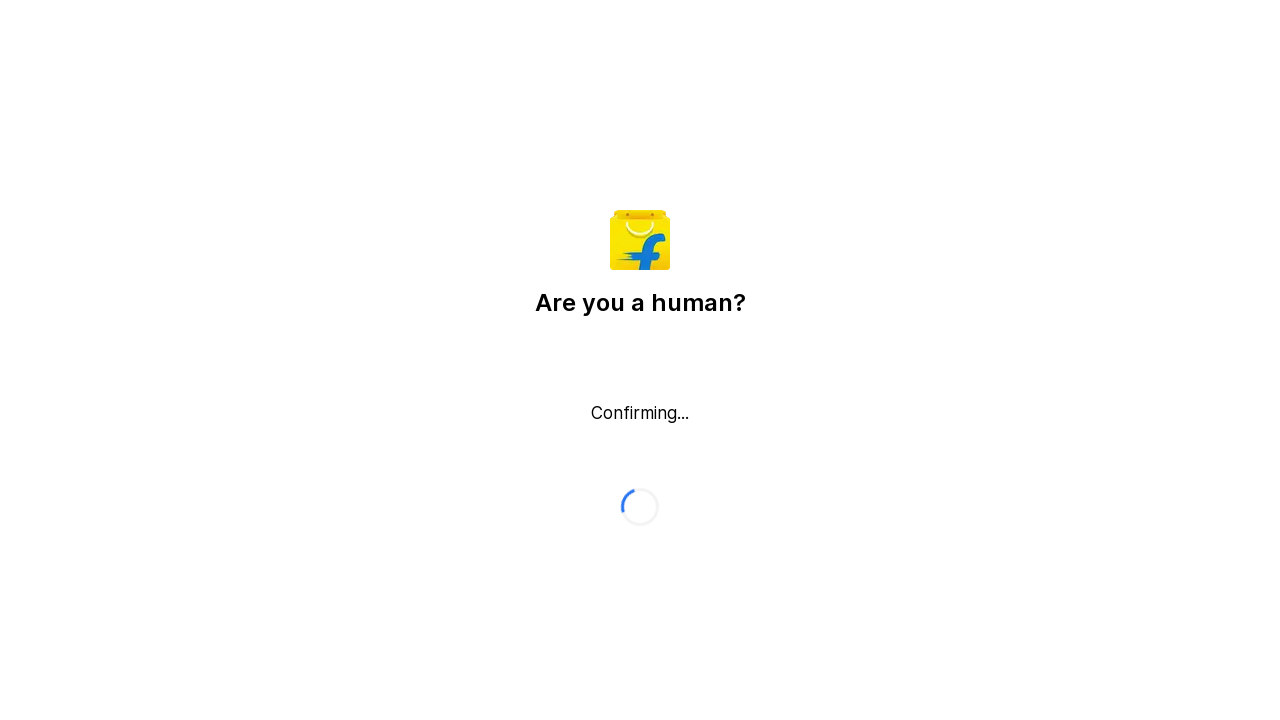